Tests a registration form by filling in required fields (first name, last name, email) in the first block, submitting the form, and verifying the success message is displayed.

Starting URL: http://suninjuly.github.io/registration1.html

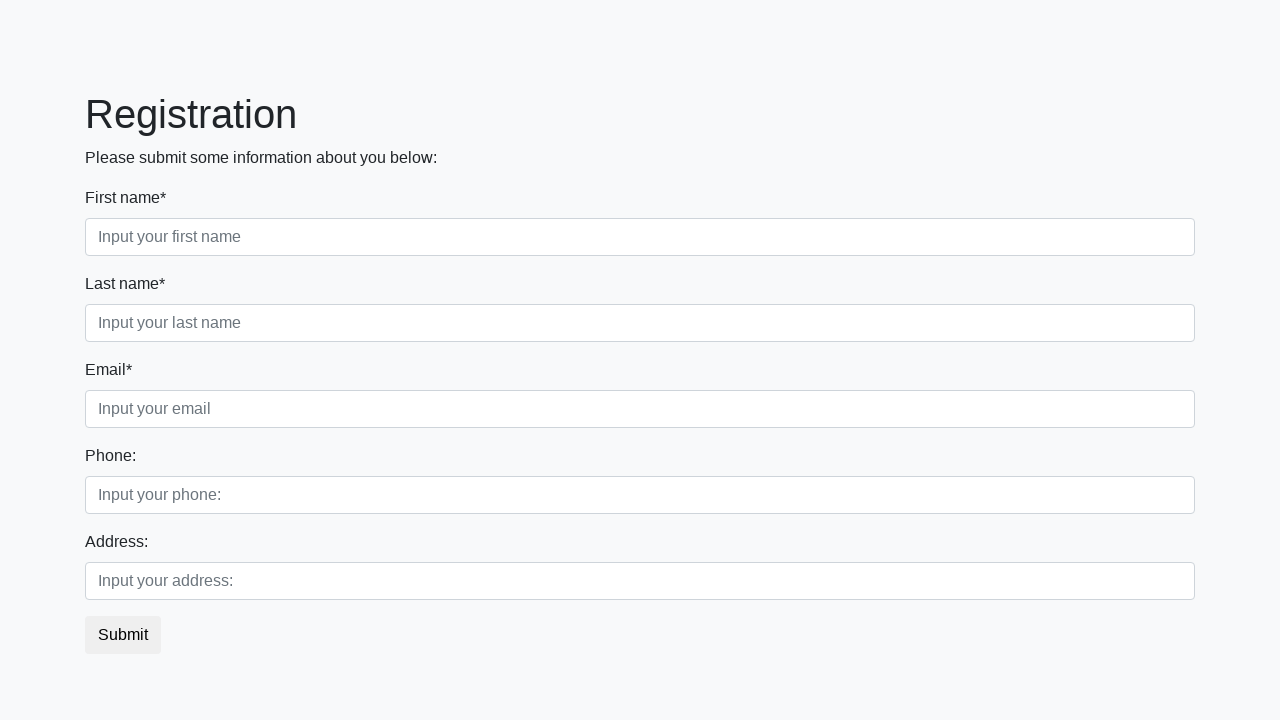

Filled first name field with 'Ivan' on .first_block .first
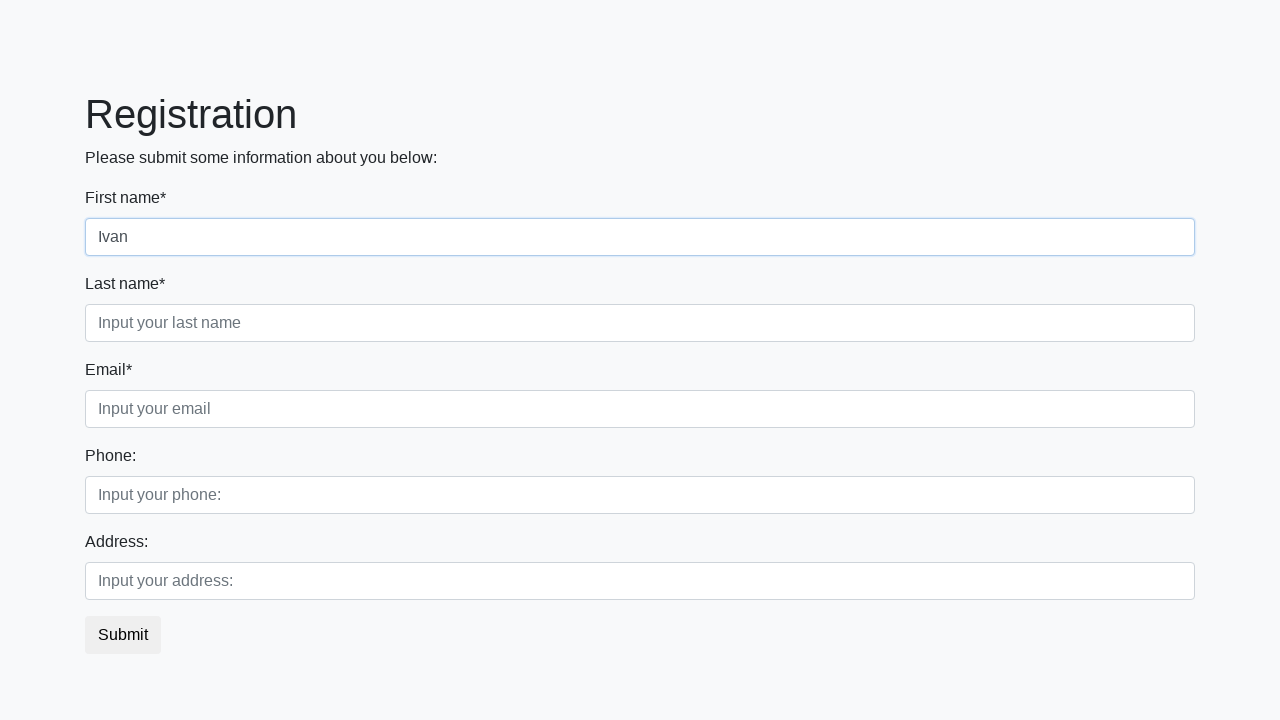

Filled last name field with 'Petrov' on .first_block .second
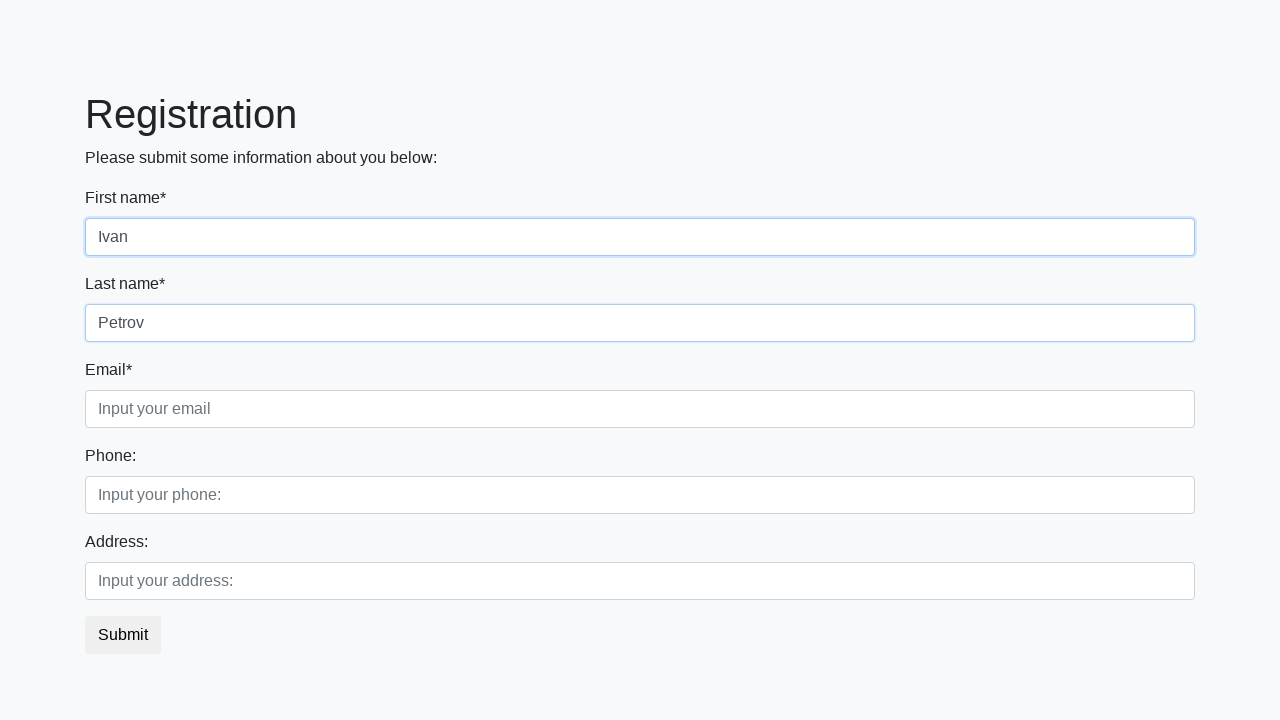

Filled email field with 'testuser@example.com' on .first_block .third
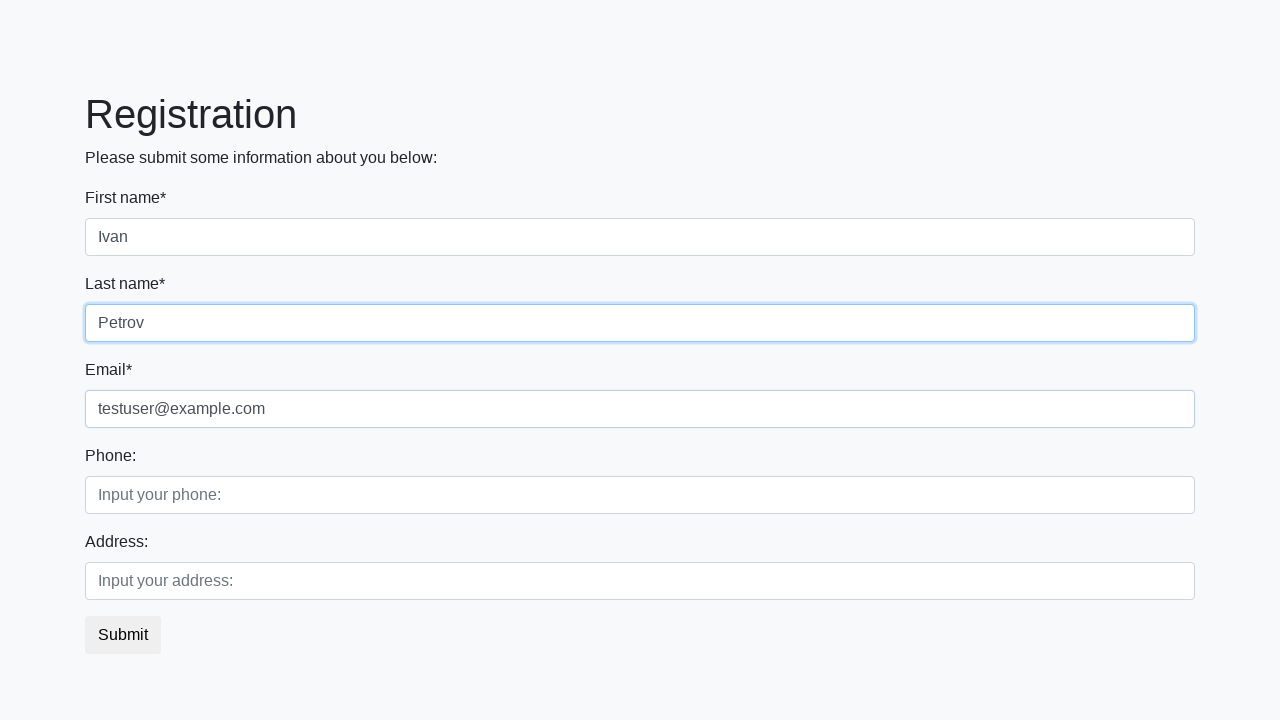

Clicked submit button to register at (123, 635) on button.btn
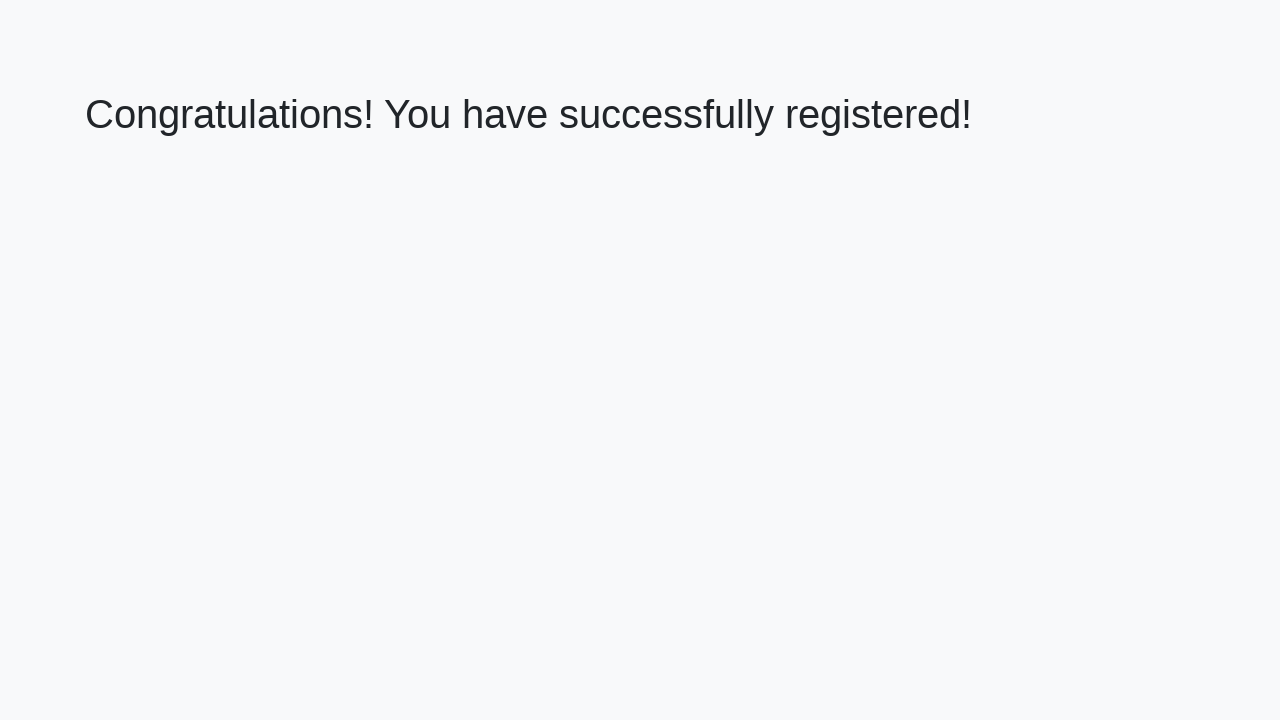

Success message heading loaded
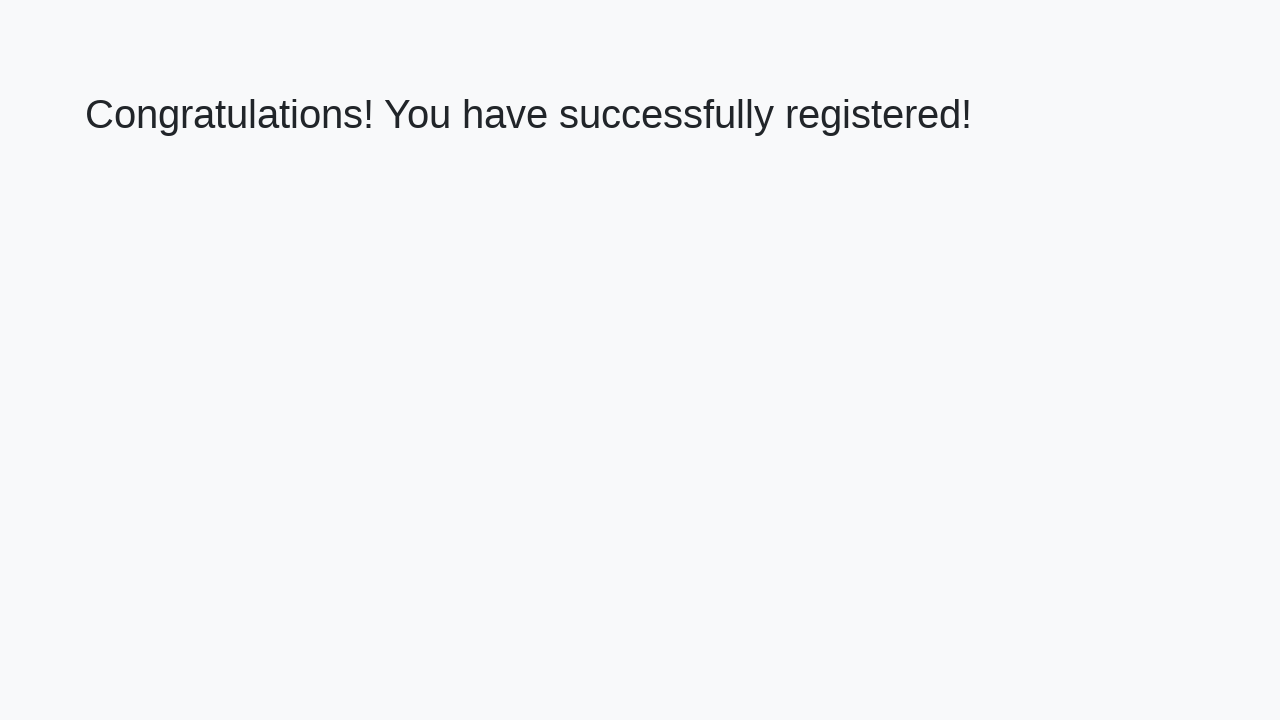

Retrieved success message text
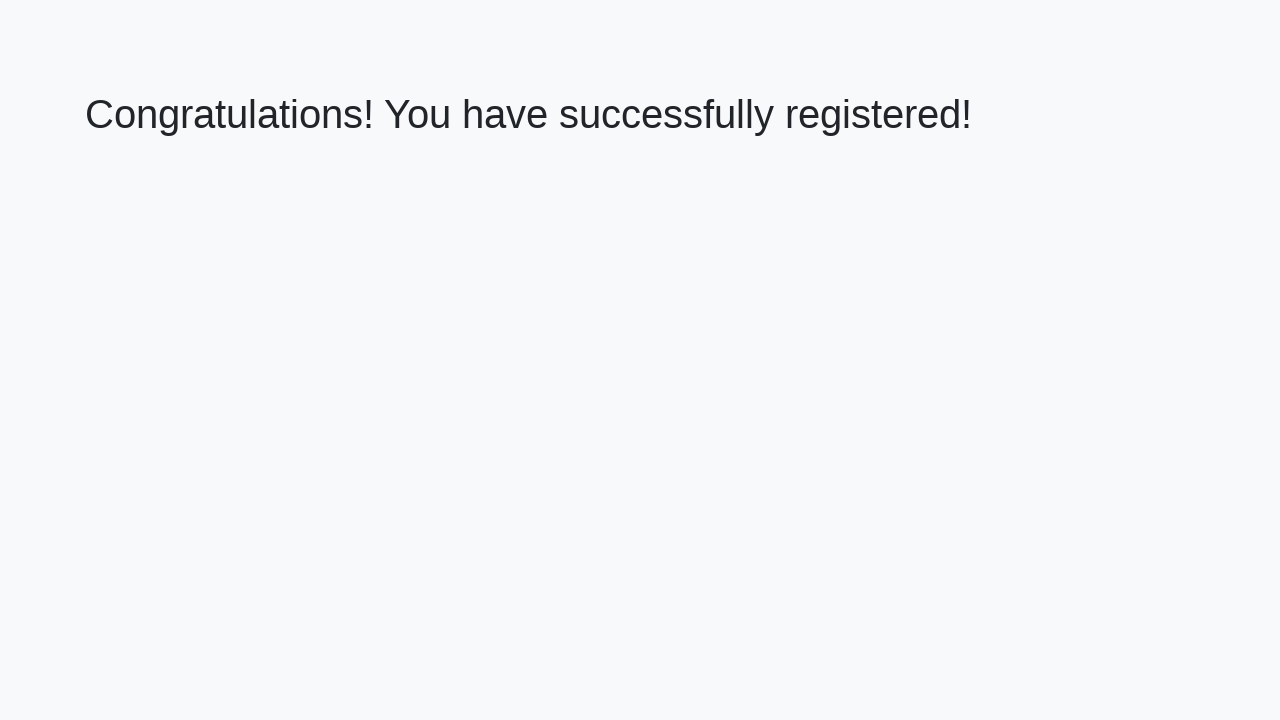

Verified success message: 'Congratulations! You have successfully registered!'
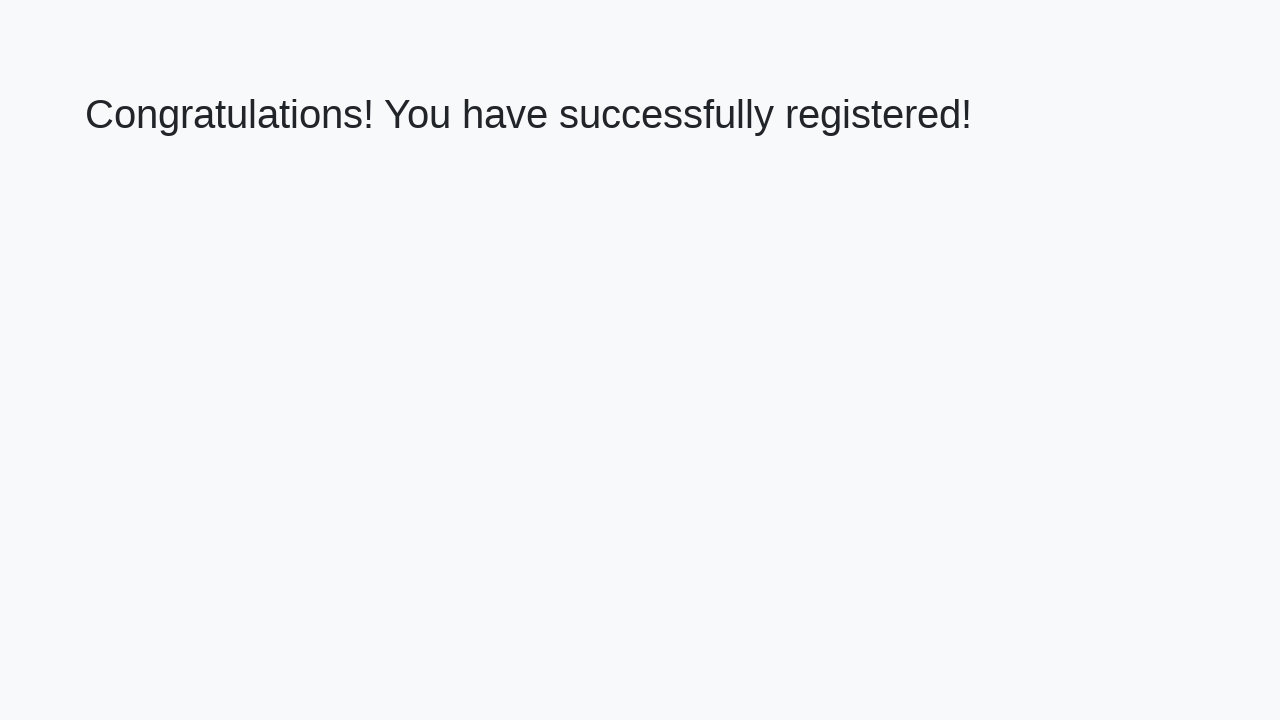

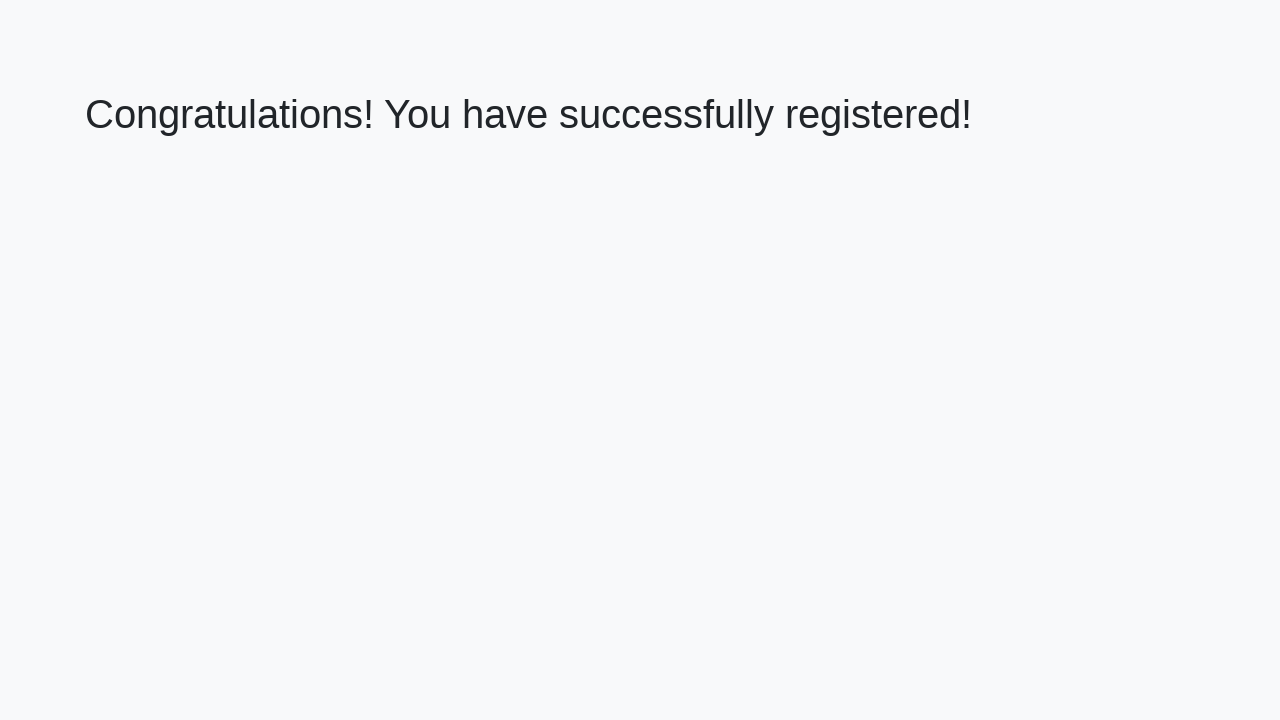